Tests returning a rented cat by renting and then returning it, verifying success

Starting URL: https://cs1632.appspot.com/

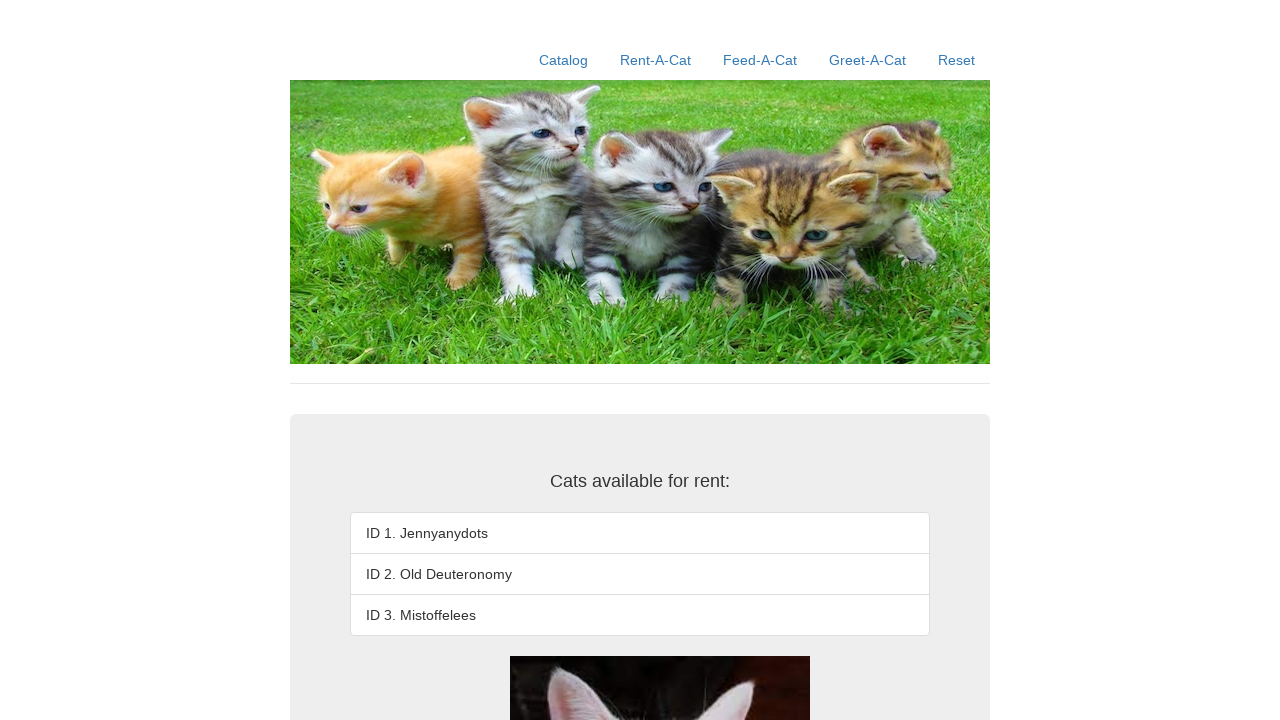

Clicked Reset link at (956, 60) on a:text('Reset')
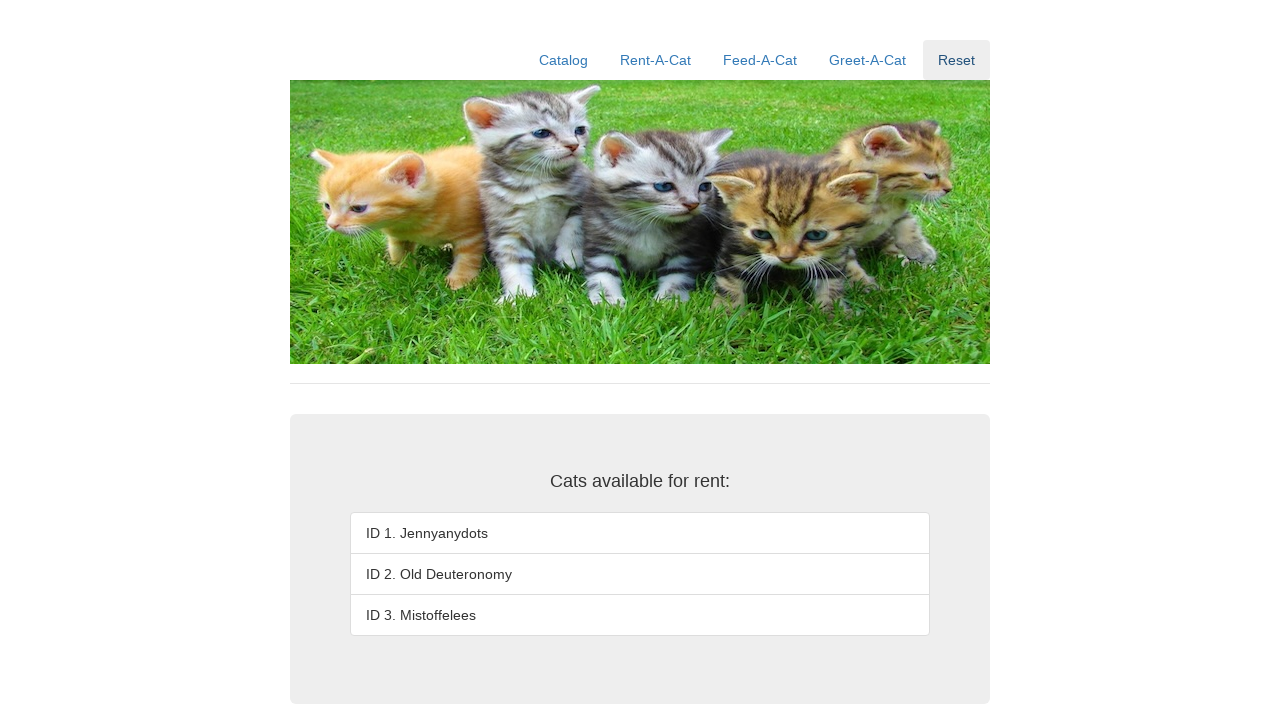

Waited for network idle after reset
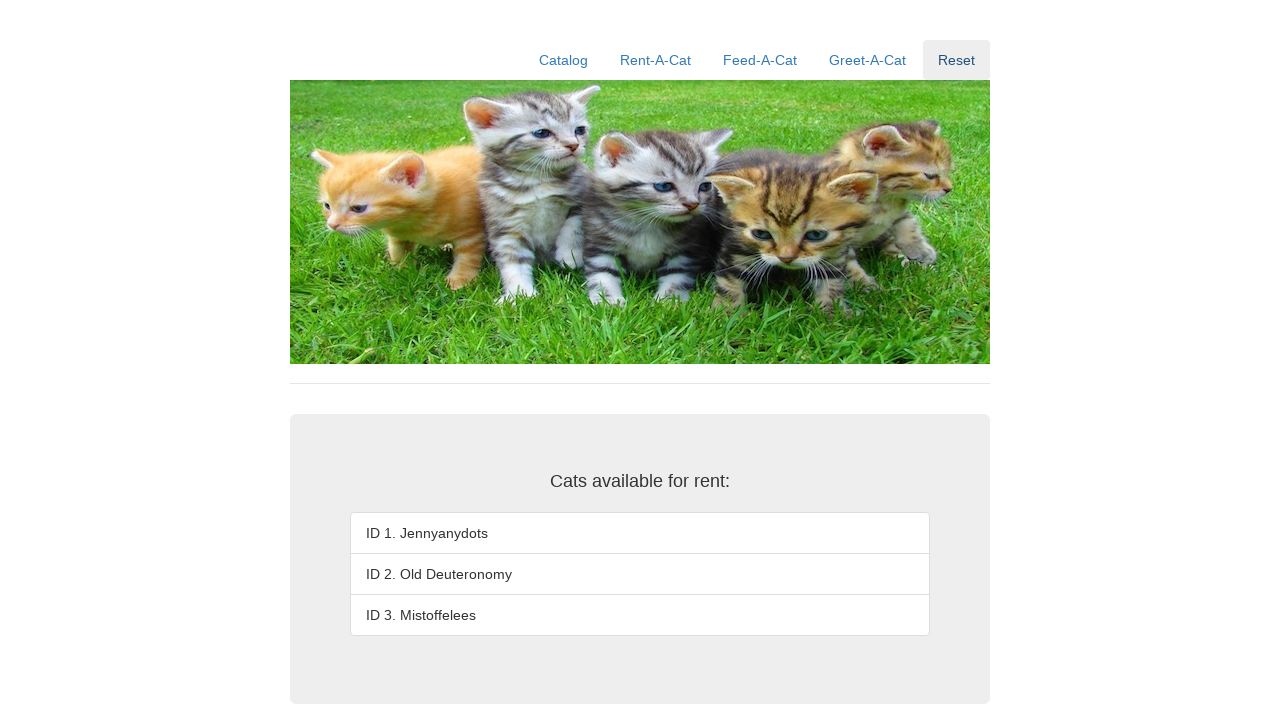

Navigated to home page
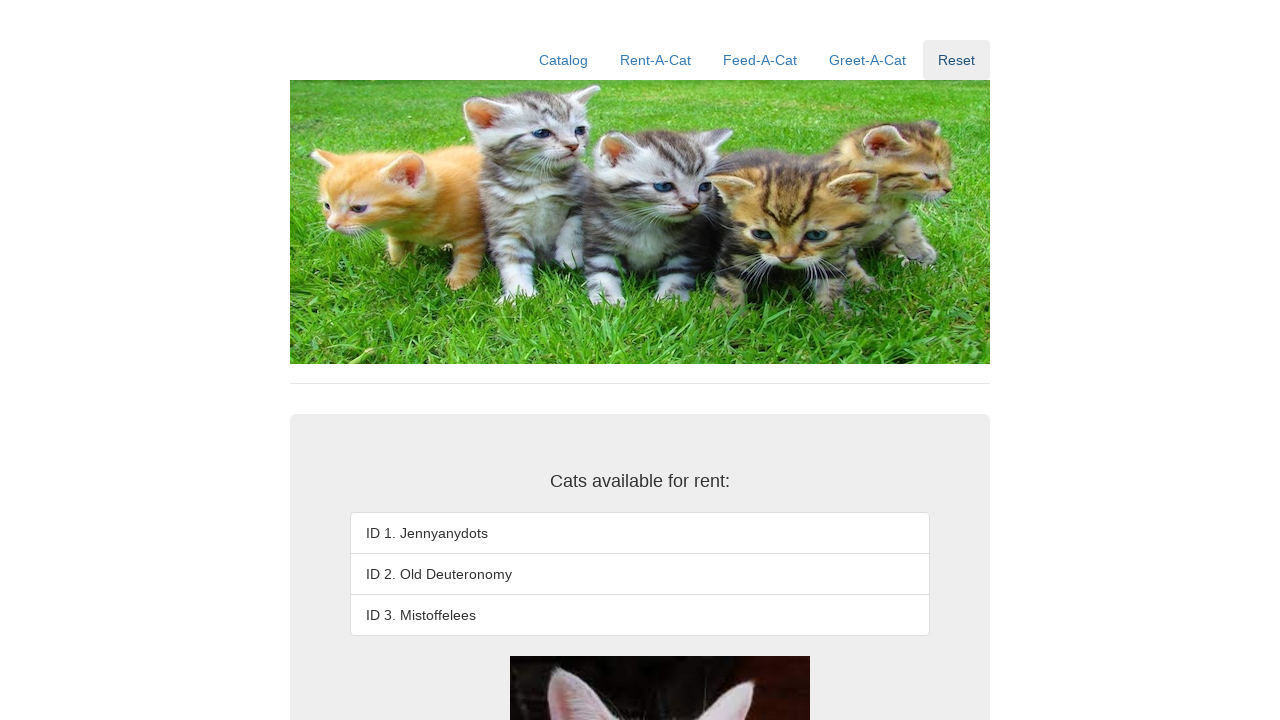

Clicked Rent-A-Cat link at (656, 60) on a:text('Rent-A-Cat')
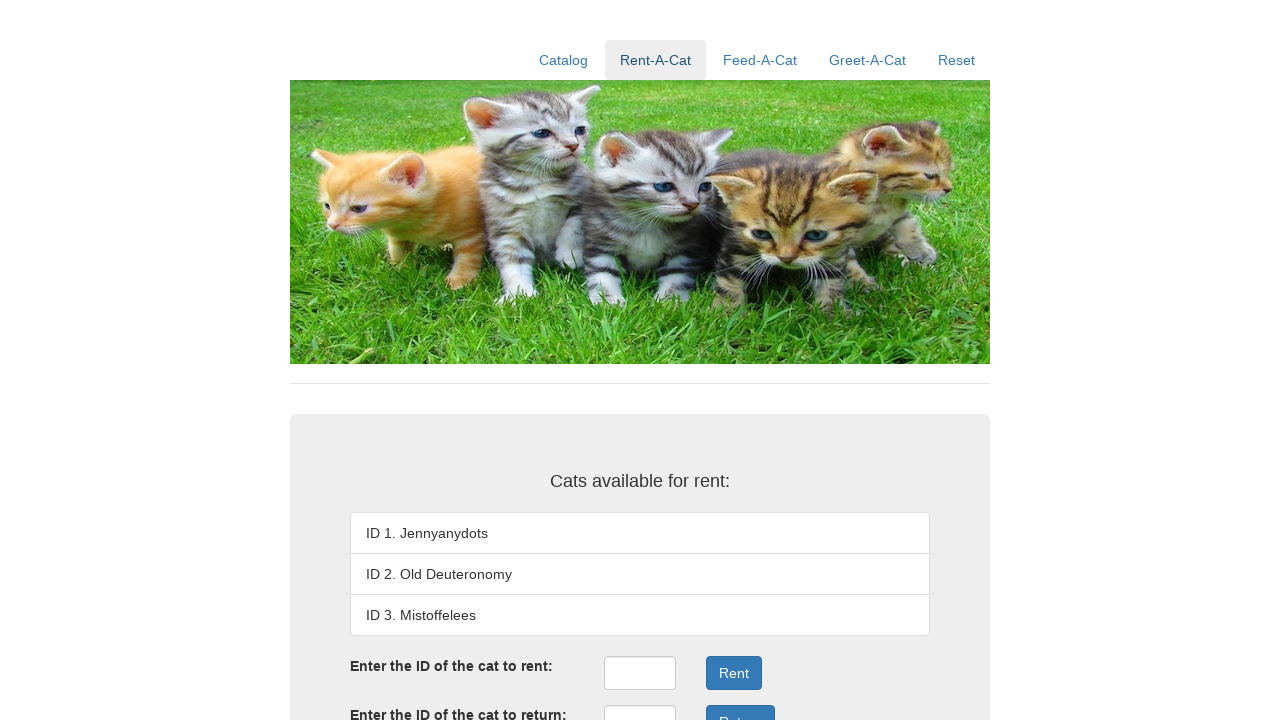

Entered rent ID '2' on #rentID
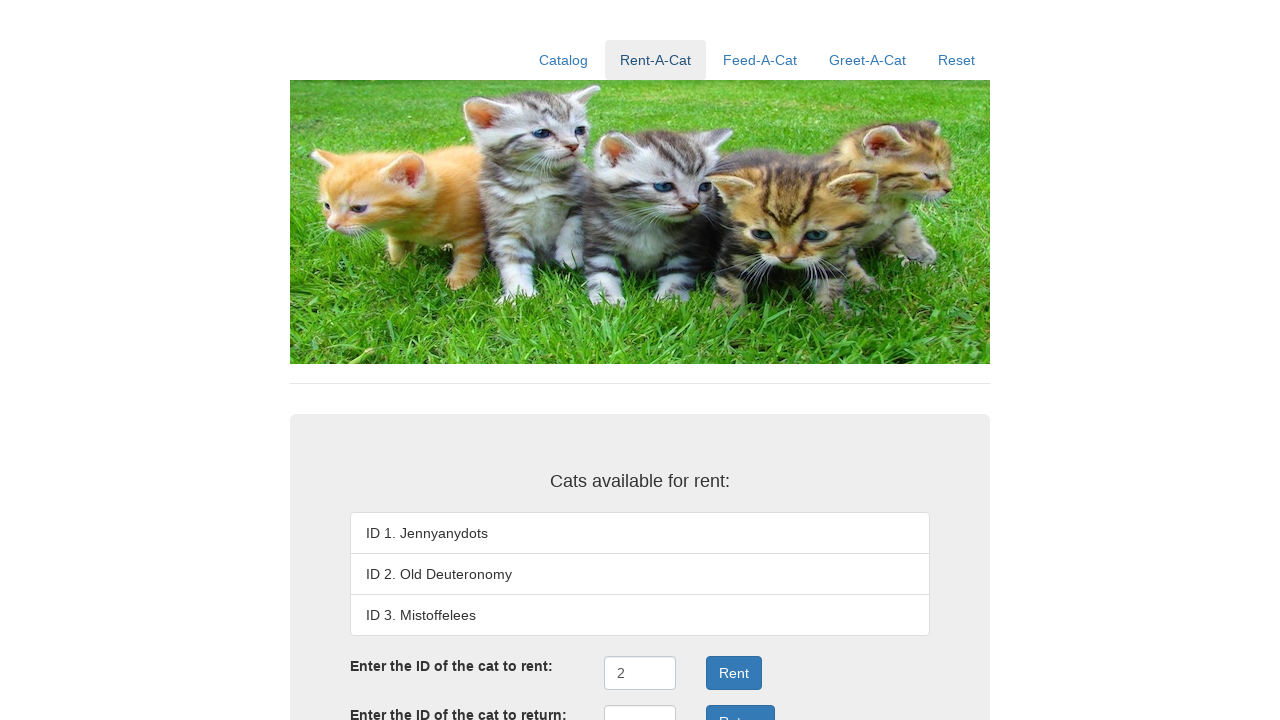

Clicked Rent button to rent cat with ID 2 at (734, 673) on .form-group:nth-child(3) .btn
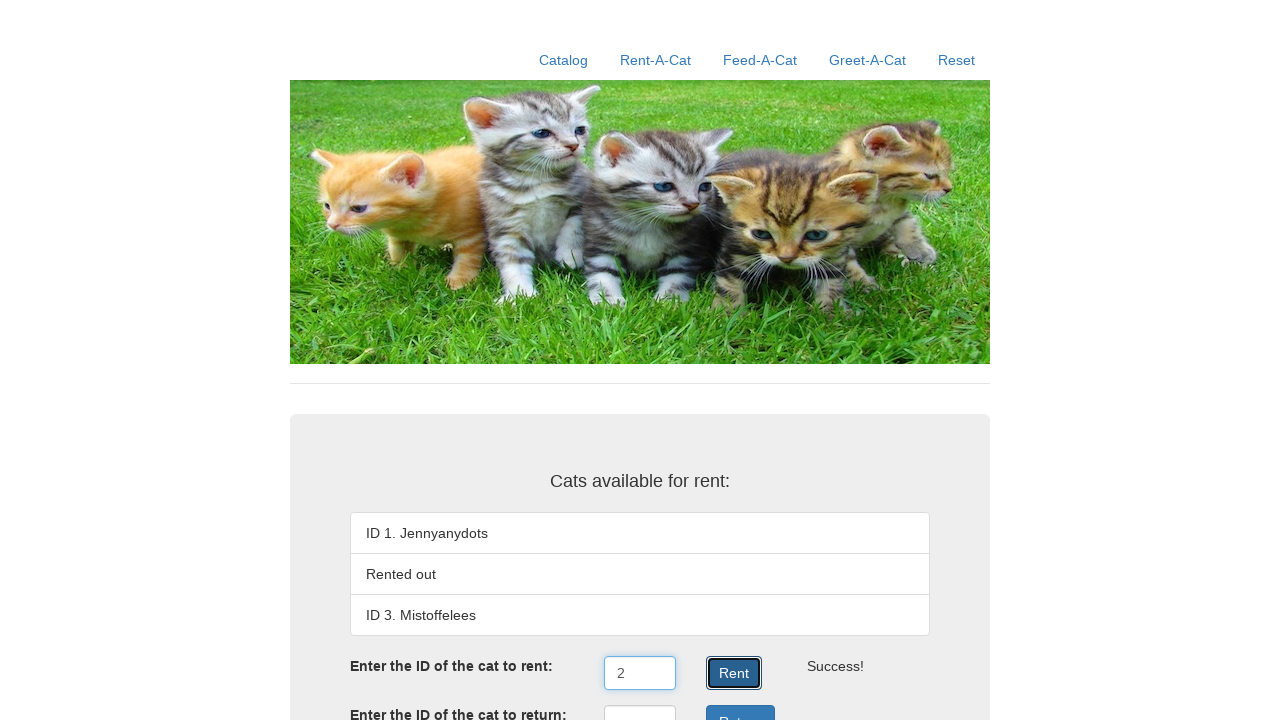

Entered return ID '2' on #returnID
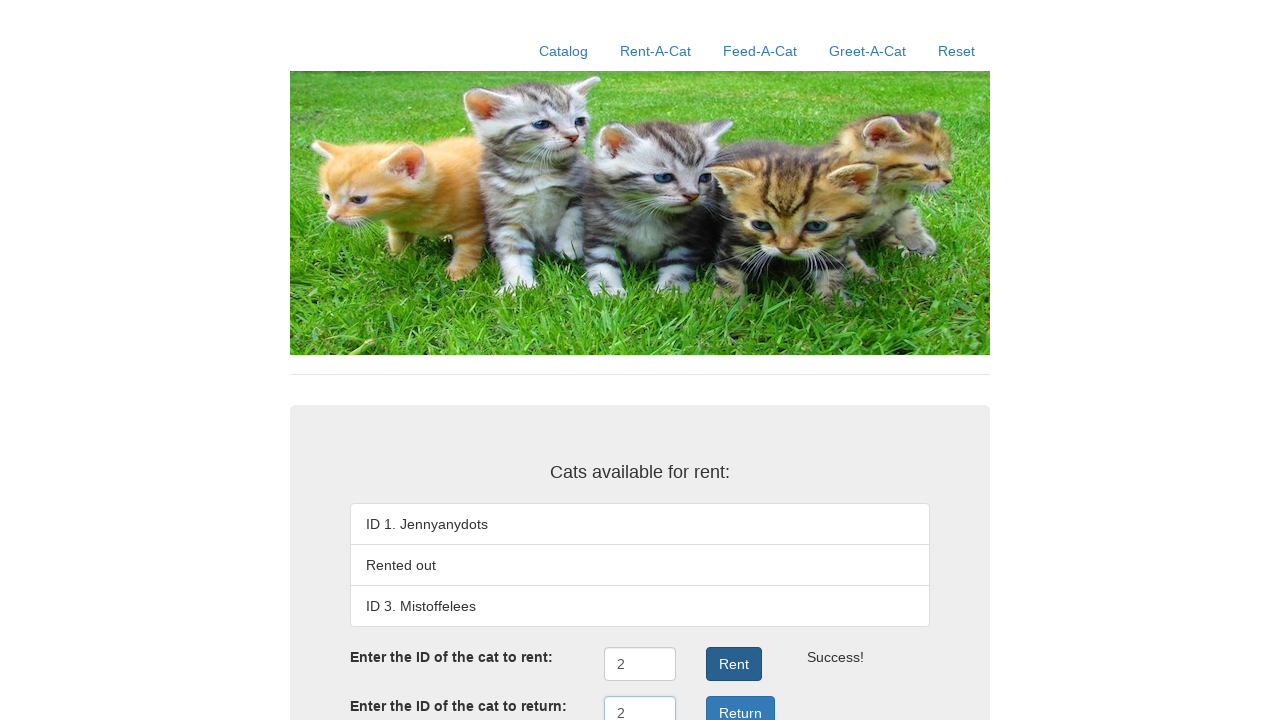

Clicked Return button to return cat with ID 2 at (740, 703) on .form-group:nth-child(4) .btn
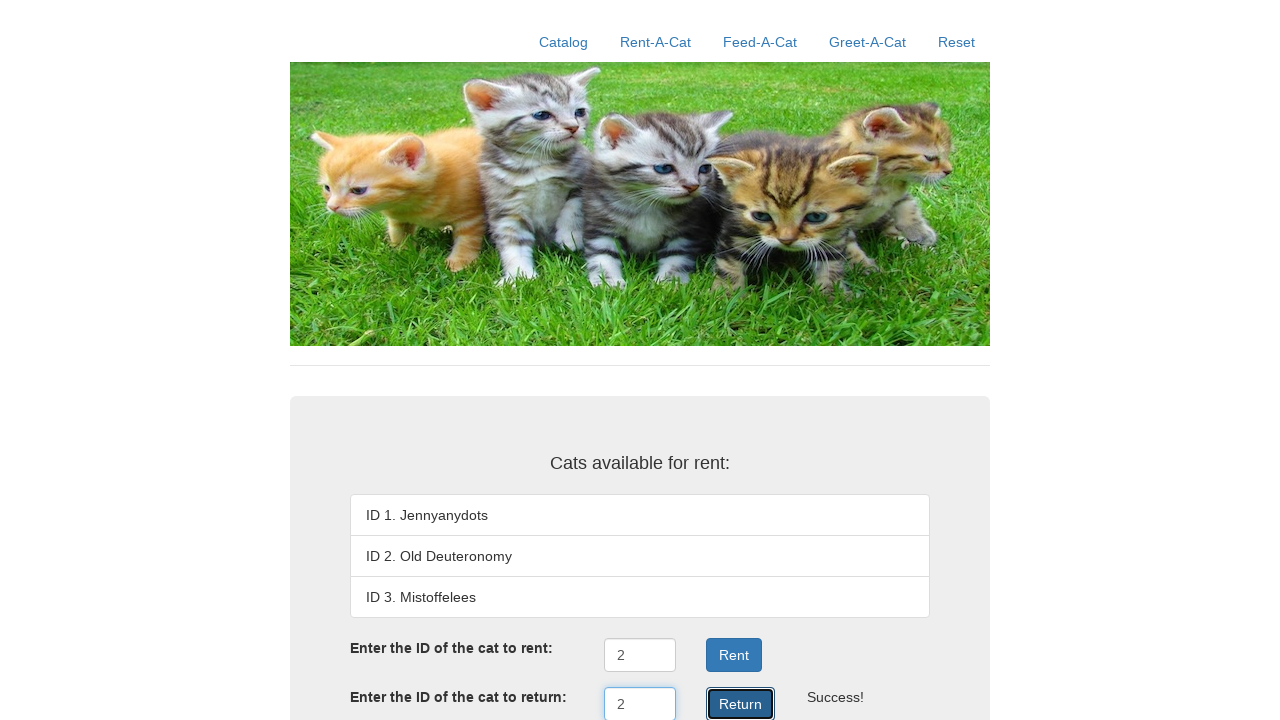

Return result element appeared, confirming successful return
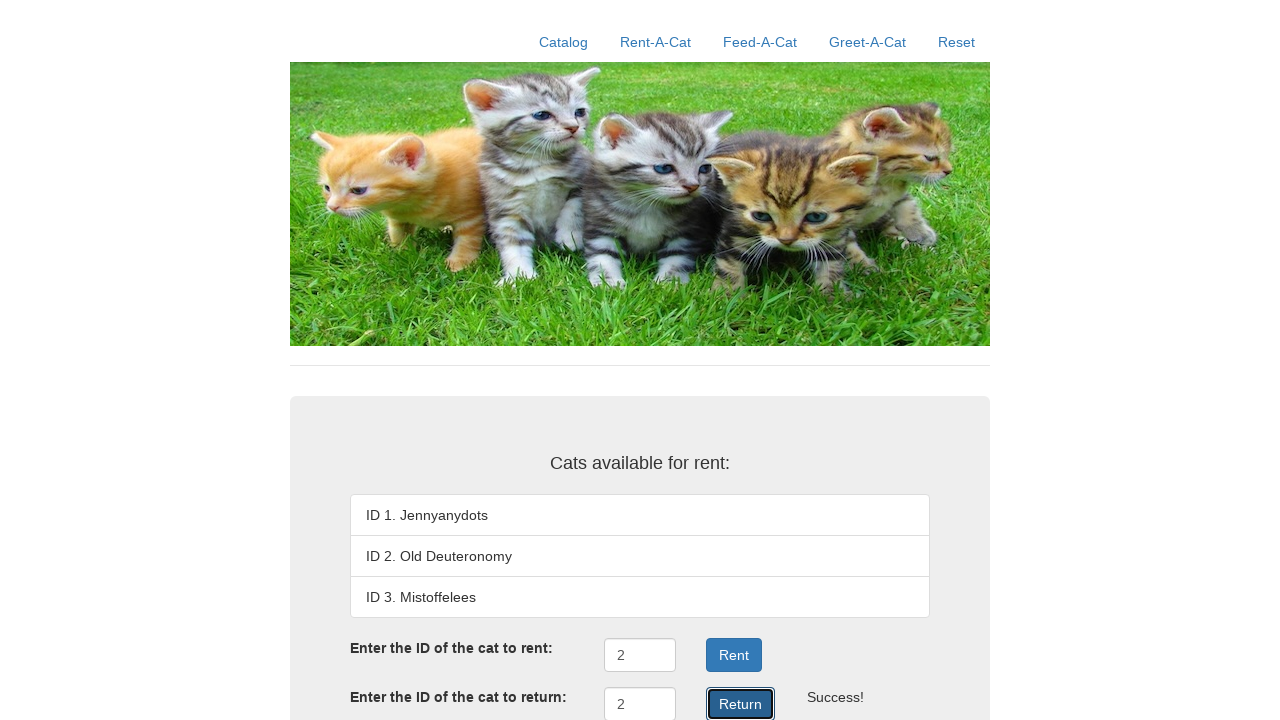

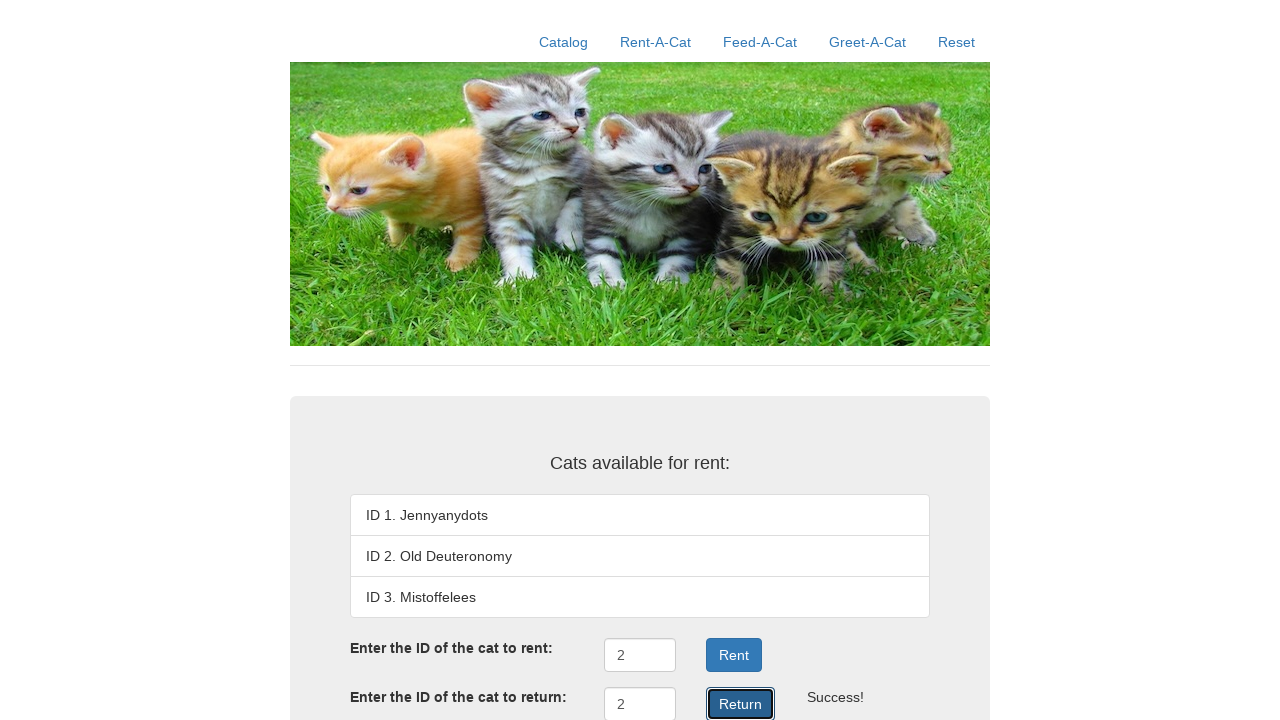